Tests a registration form by entering a phone number into the telephone input field

Starting URL: http://demo.automationtesting.in/Register.html

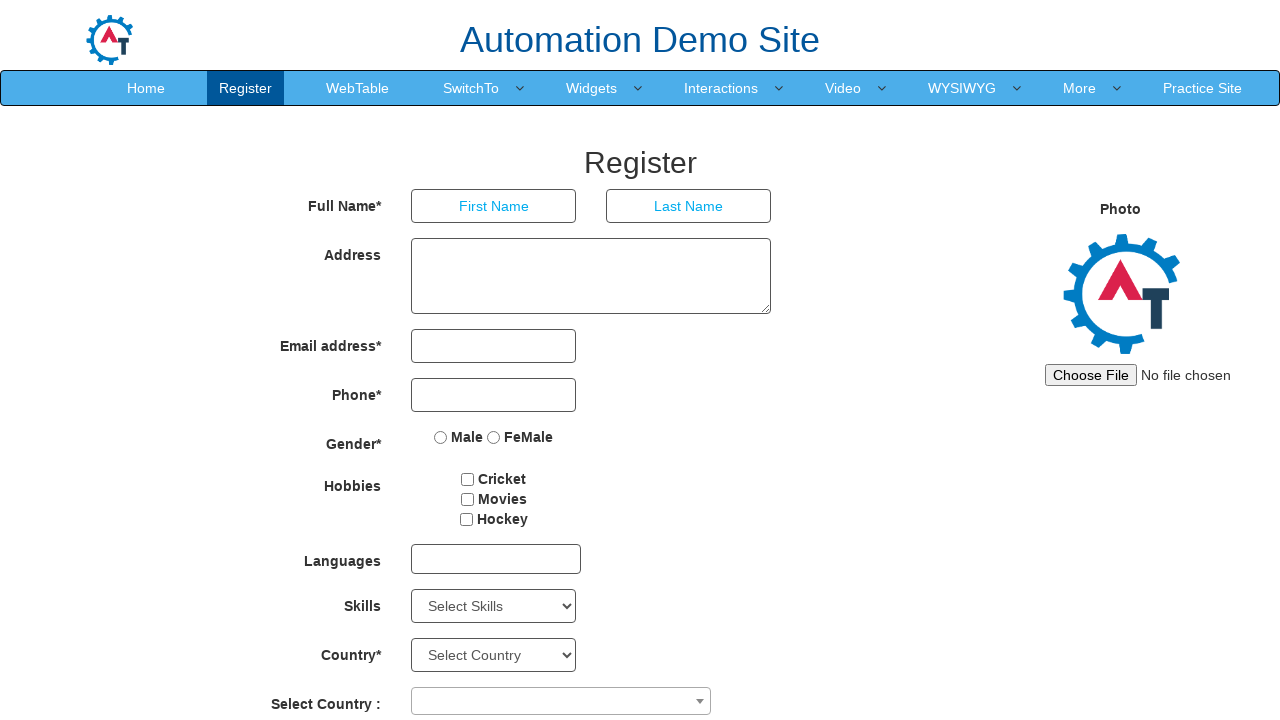

Navigated to registration form page
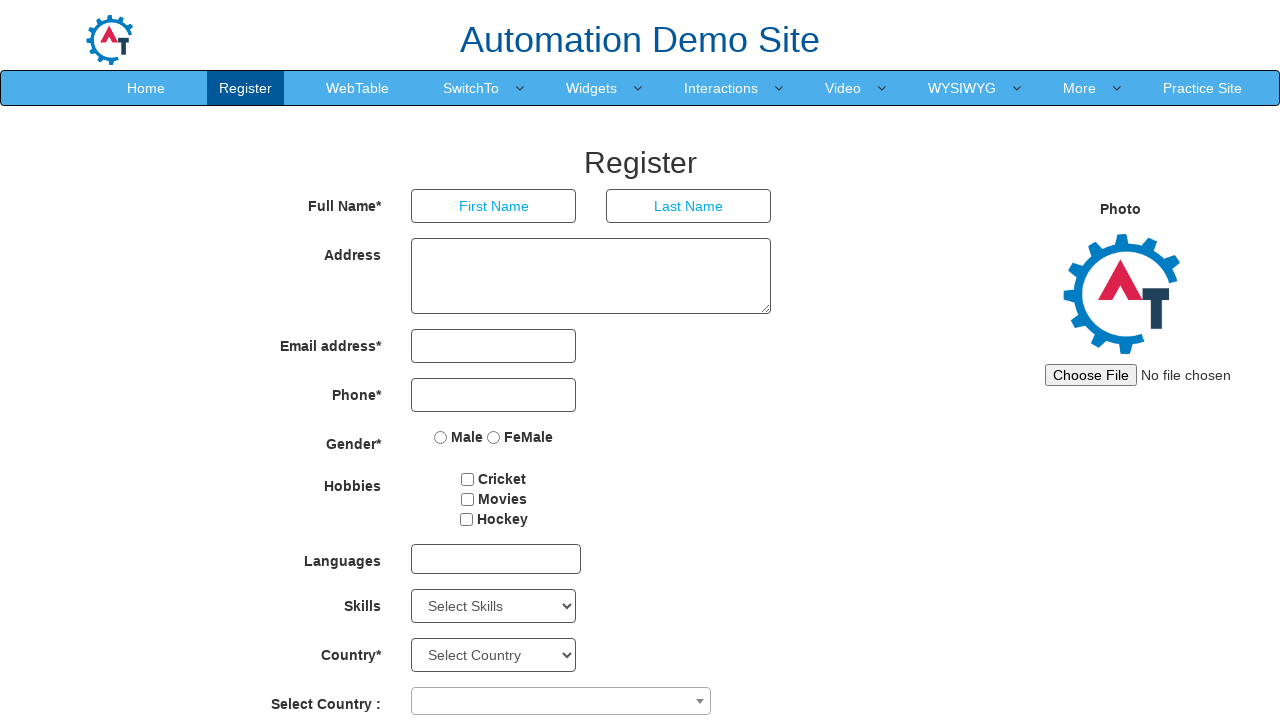

Entered phone number '1234567890' into telephone input field on input[type='tel']
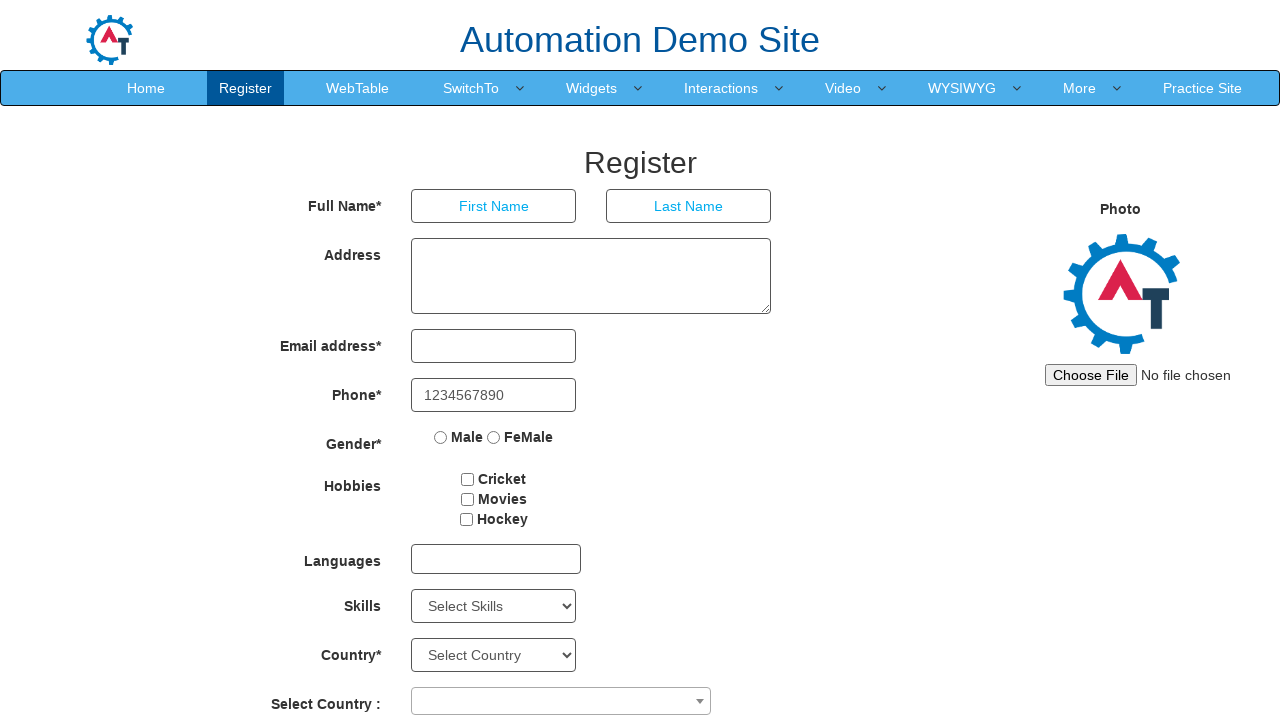

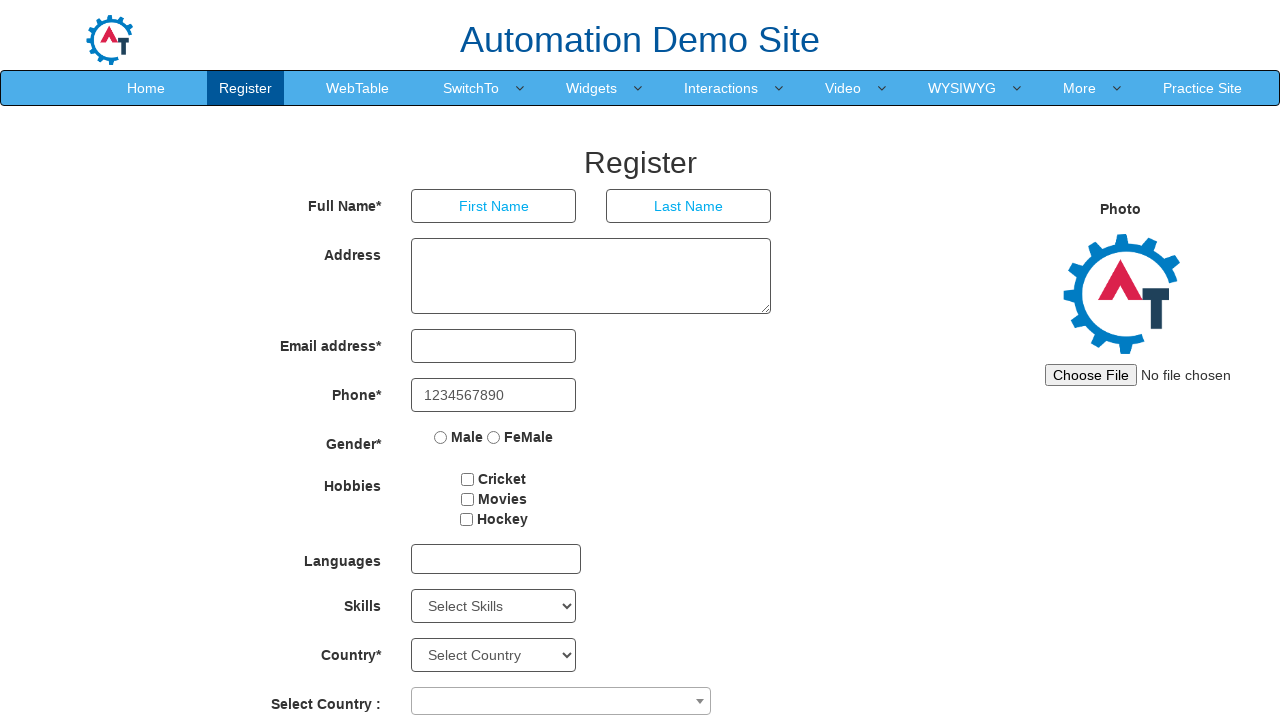